Tests confirm dialog box functionality by clicking a button to trigger a confirm dialog, verifying its text, and dismissing it (alternative implementation).

Starting URL: https://bonigarcia.dev/selenium-webdriver-java/dialog-boxes.html

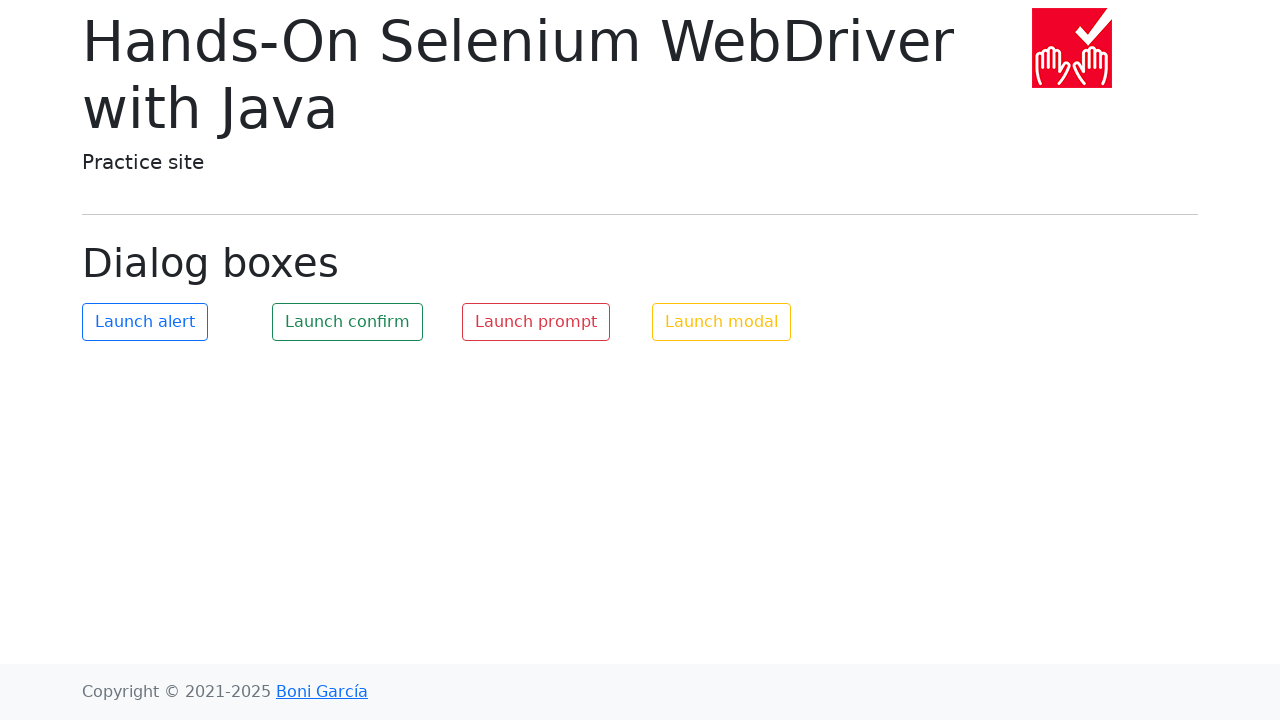

Set up dialog event handler to dismiss confirm dialogs
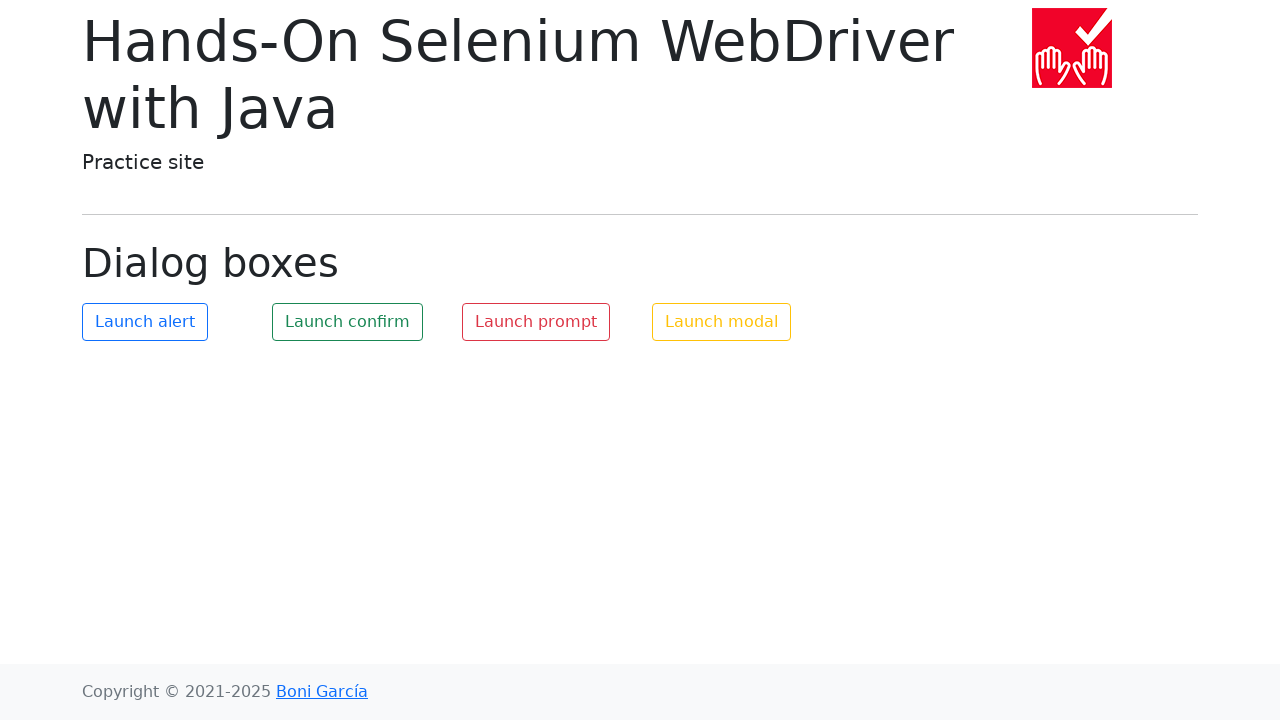

Clicked the confirm button to trigger dialog at (348, 322) on #my-confirm
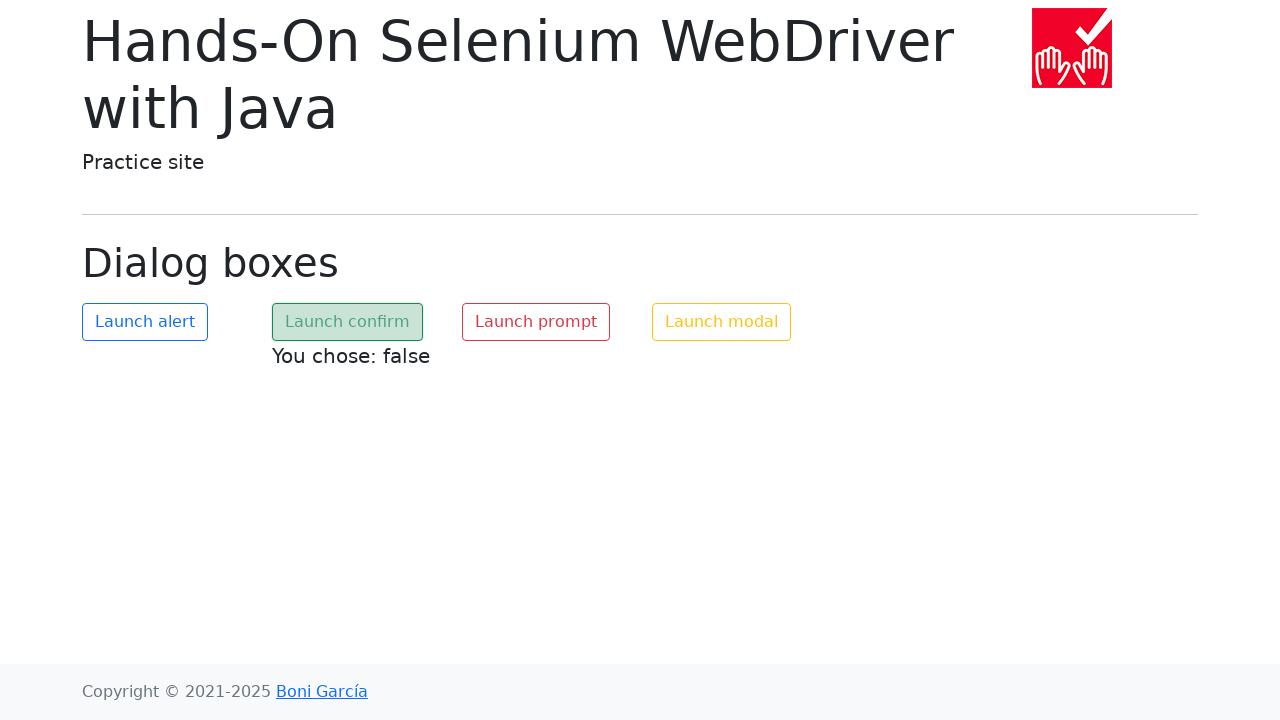

Waited 500ms for dialog handling to complete
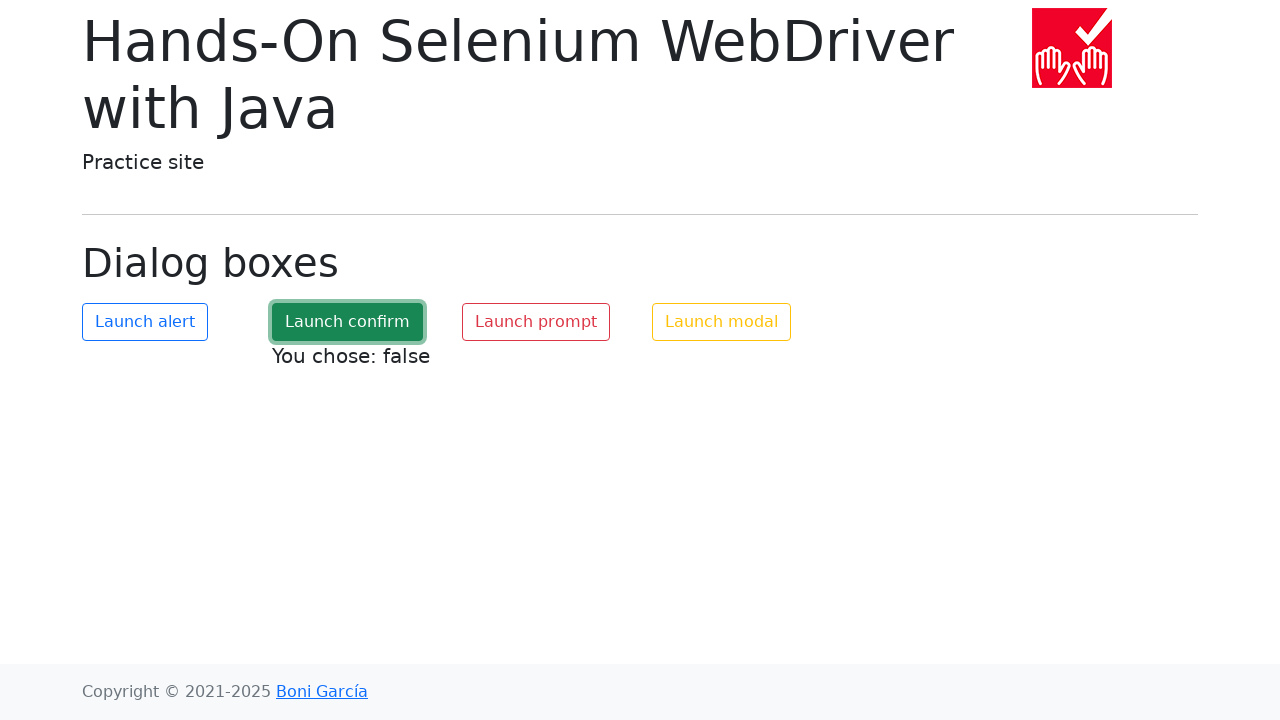

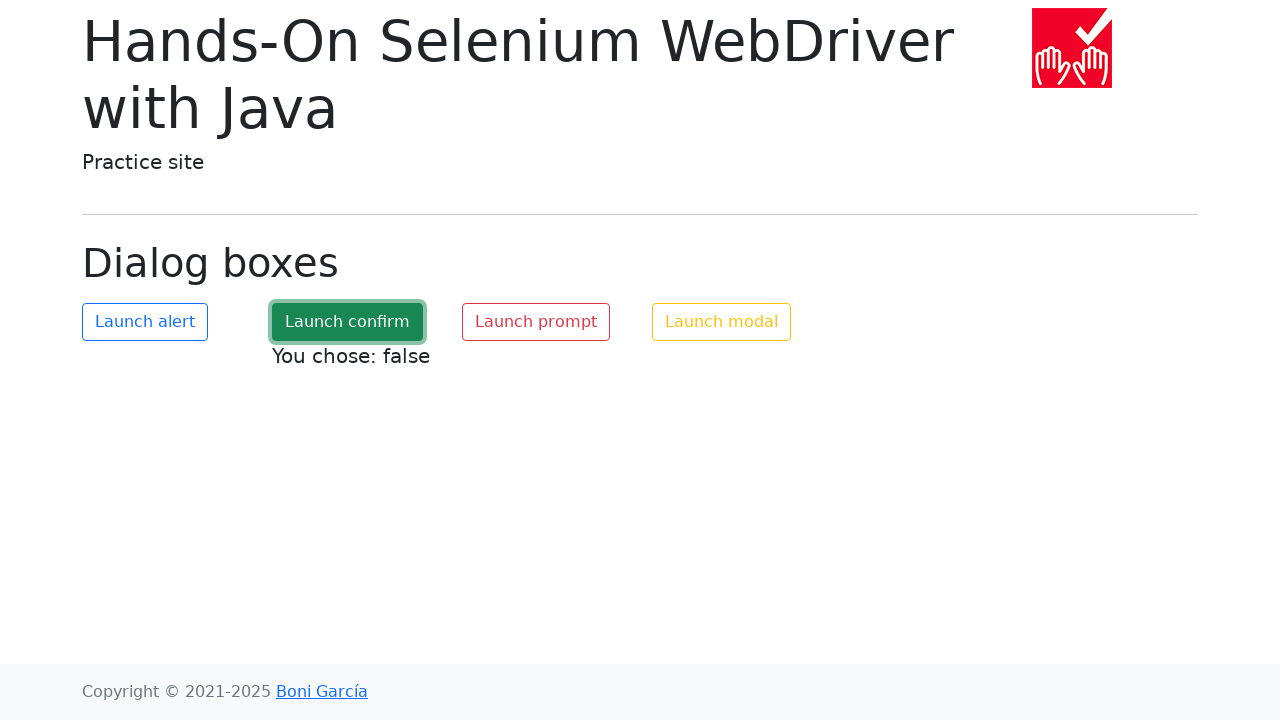